Tests that a todo item is removed when edited to an empty string

Starting URL: https://demo.playwright.dev/todomvc

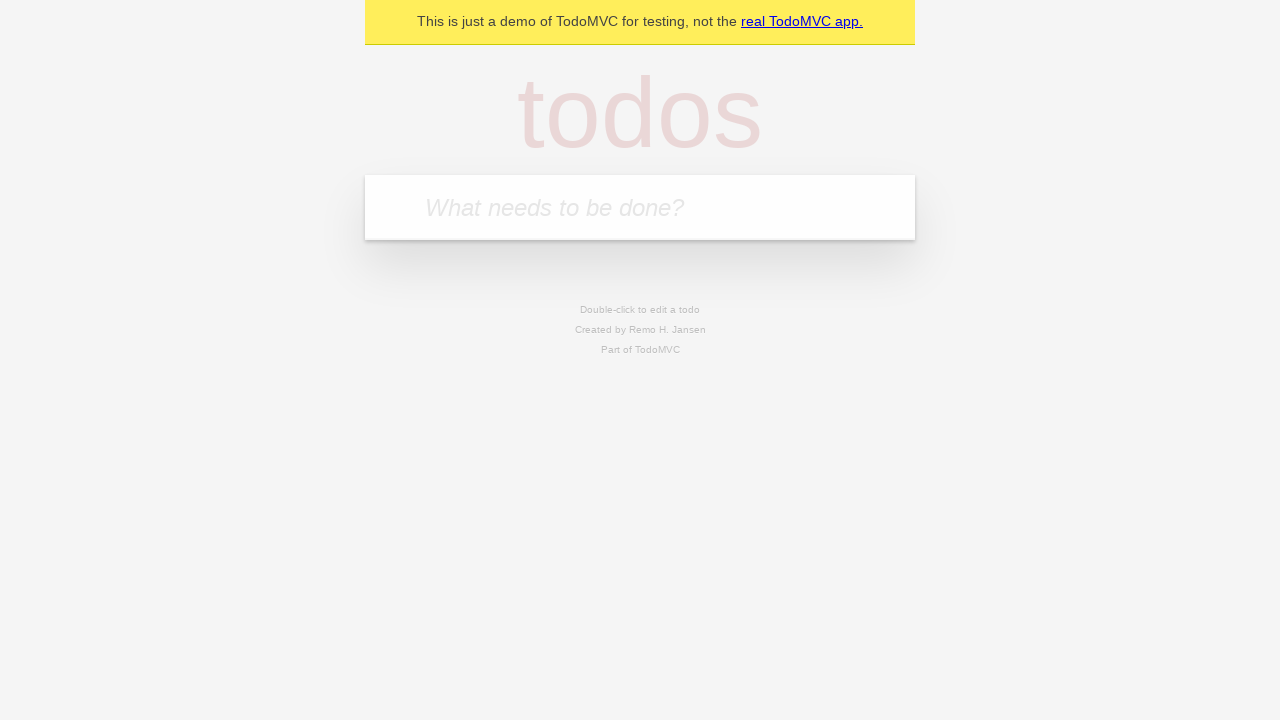

Filled todo input with 'buy some cheese' on internal:attr=[placeholder="What needs to be done?"i]
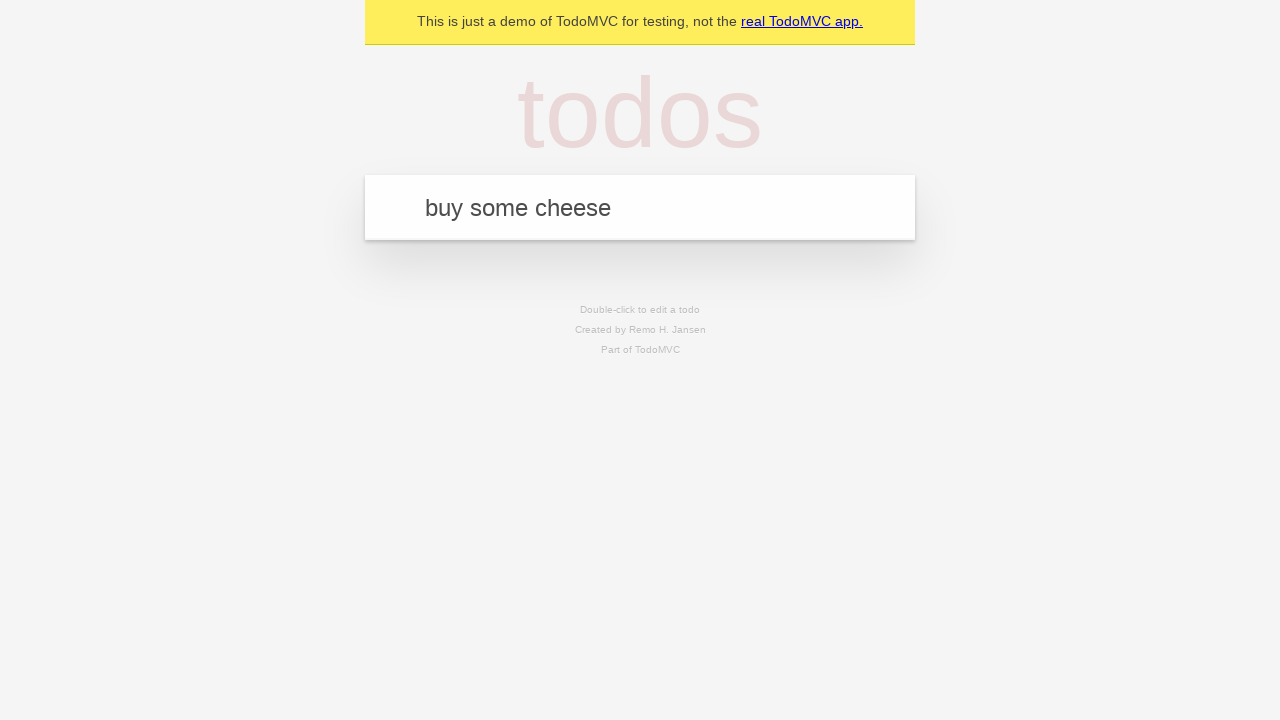

Pressed Enter to add first todo on internal:attr=[placeholder="What needs to be done?"i]
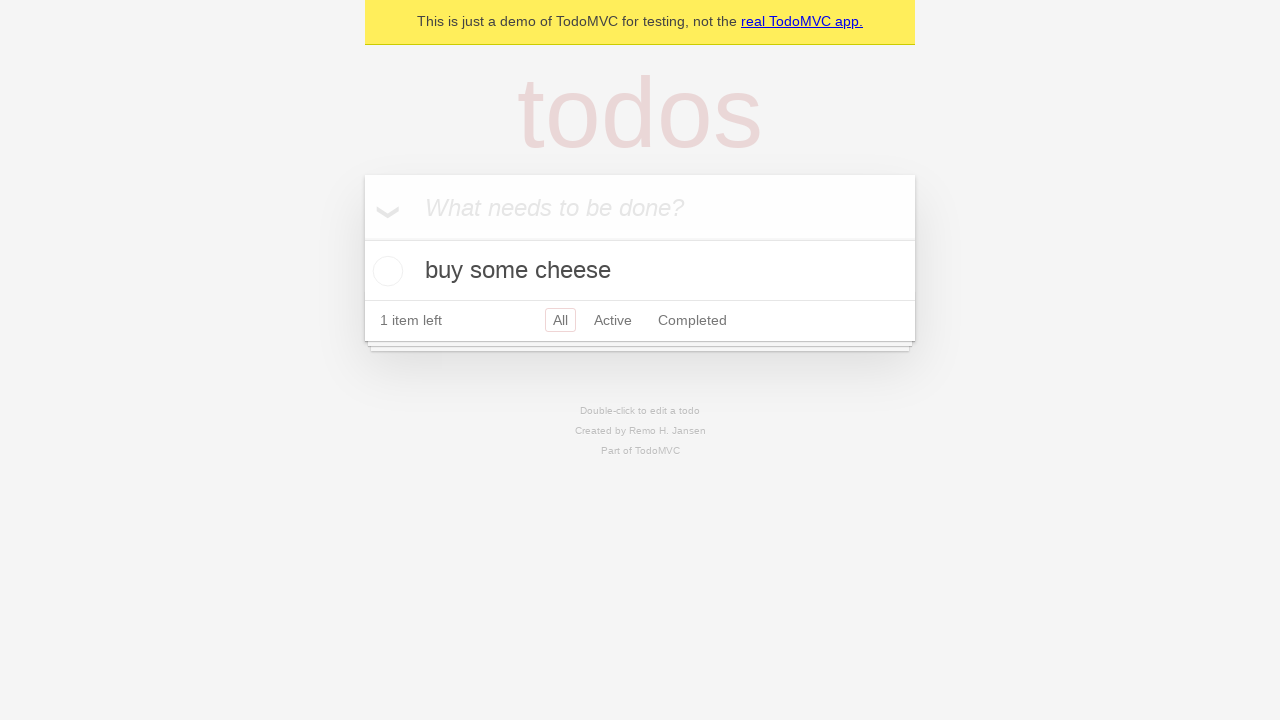

Filled todo input with 'feed the cat' on internal:attr=[placeholder="What needs to be done?"i]
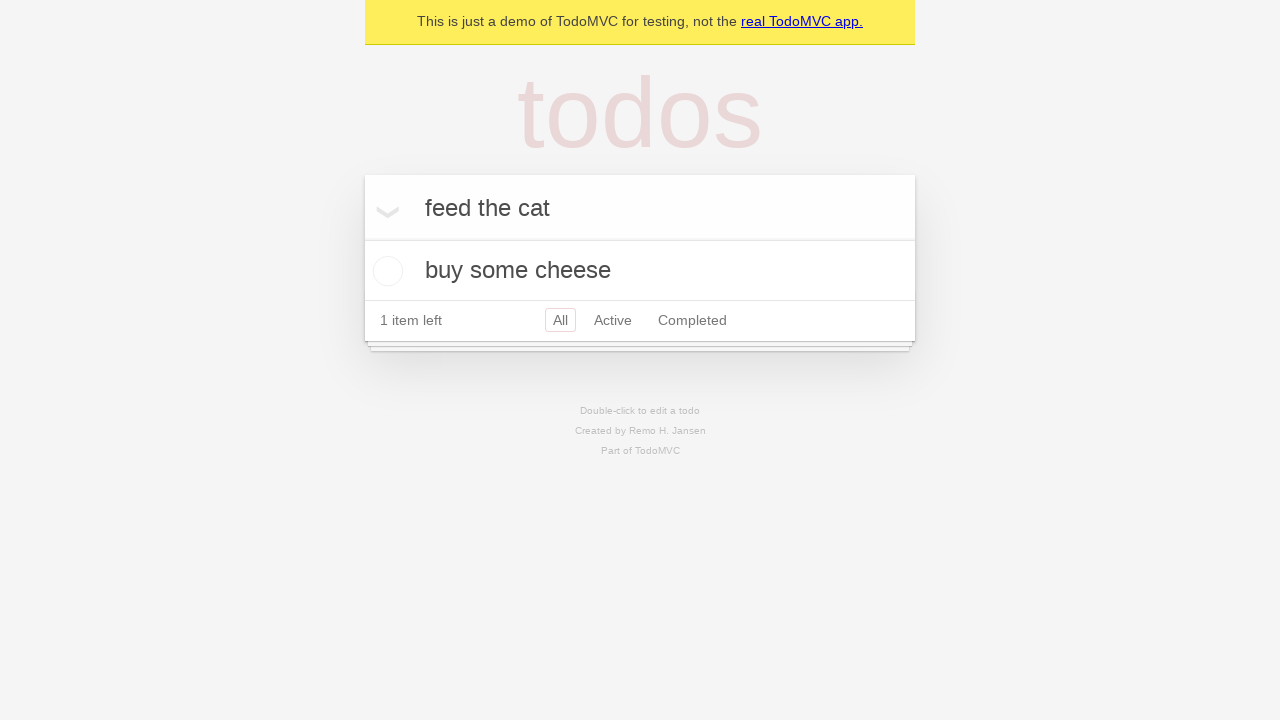

Pressed Enter to add second todo on internal:attr=[placeholder="What needs to be done?"i]
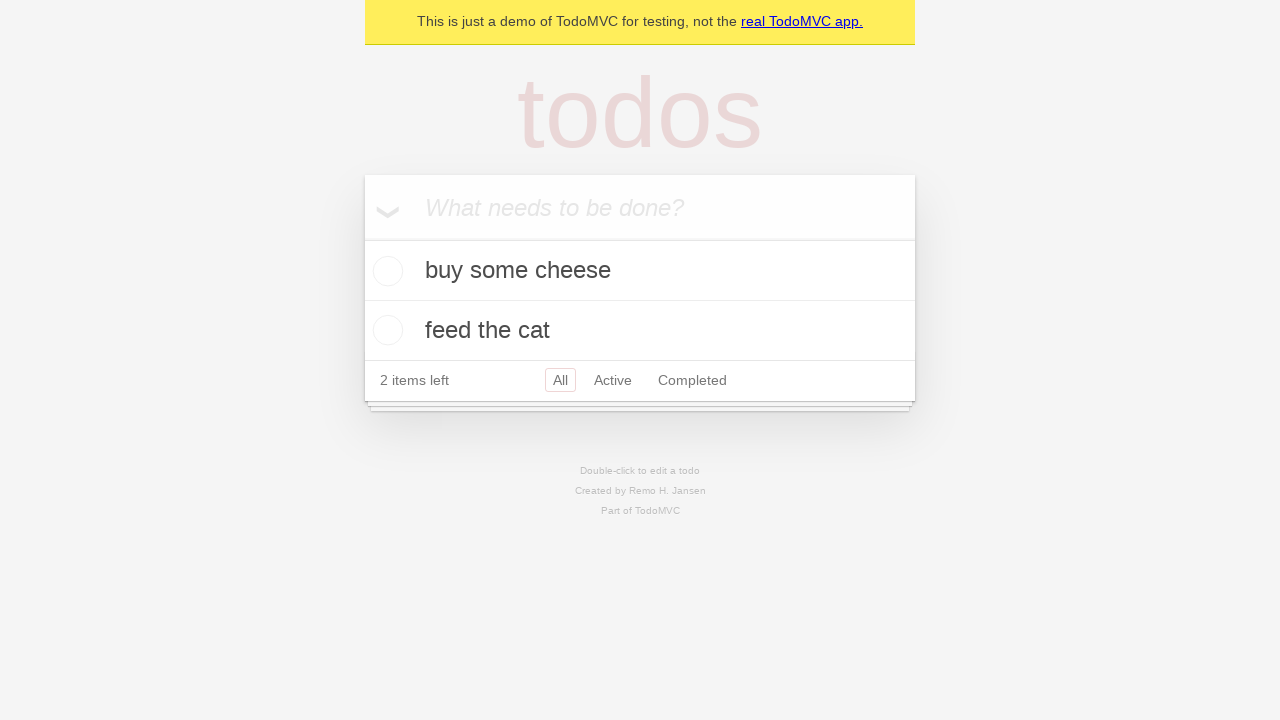

Filled todo input with 'book a doctors appointment' on internal:attr=[placeholder="What needs to be done?"i]
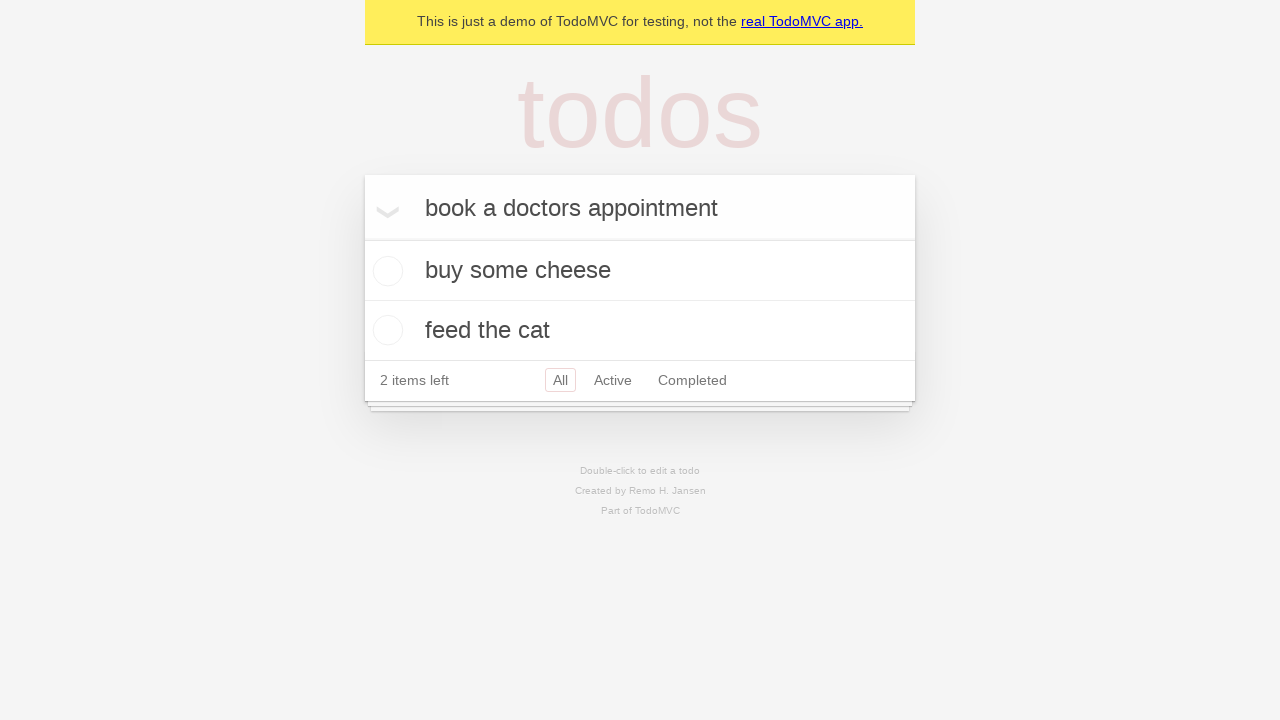

Pressed Enter to add third todo on internal:attr=[placeholder="What needs to be done?"i]
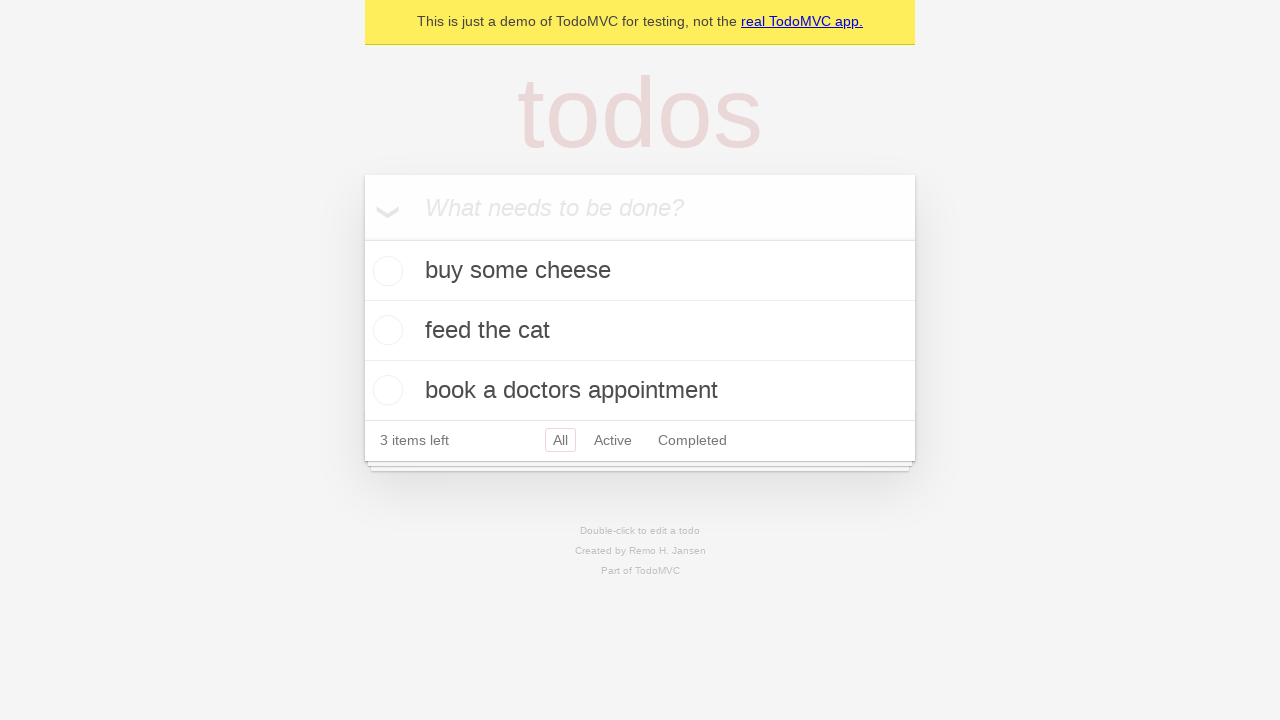

Double-clicked second todo item to enter edit mode at (640, 331) on internal:testid=[data-testid="todo-item"s] >> nth=1
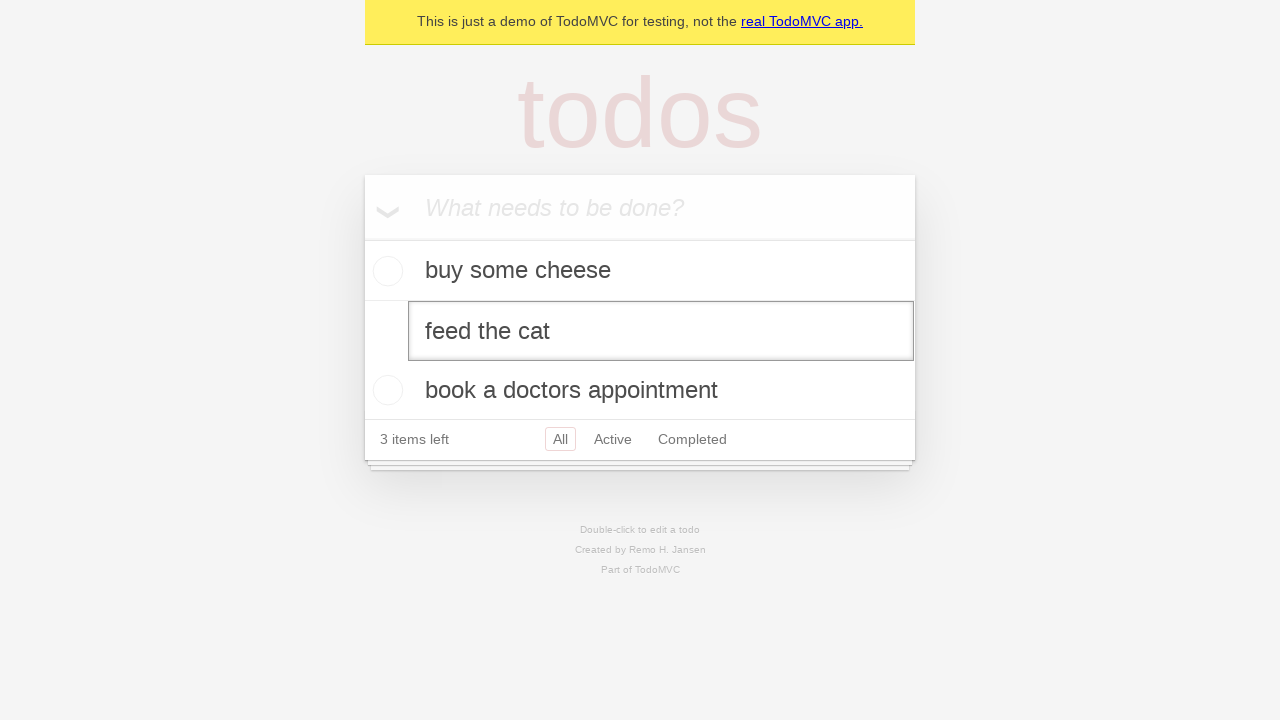

Cleared text from edit textbox on internal:testid=[data-testid="todo-item"s] >> nth=1 >> internal:role=textbox[nam
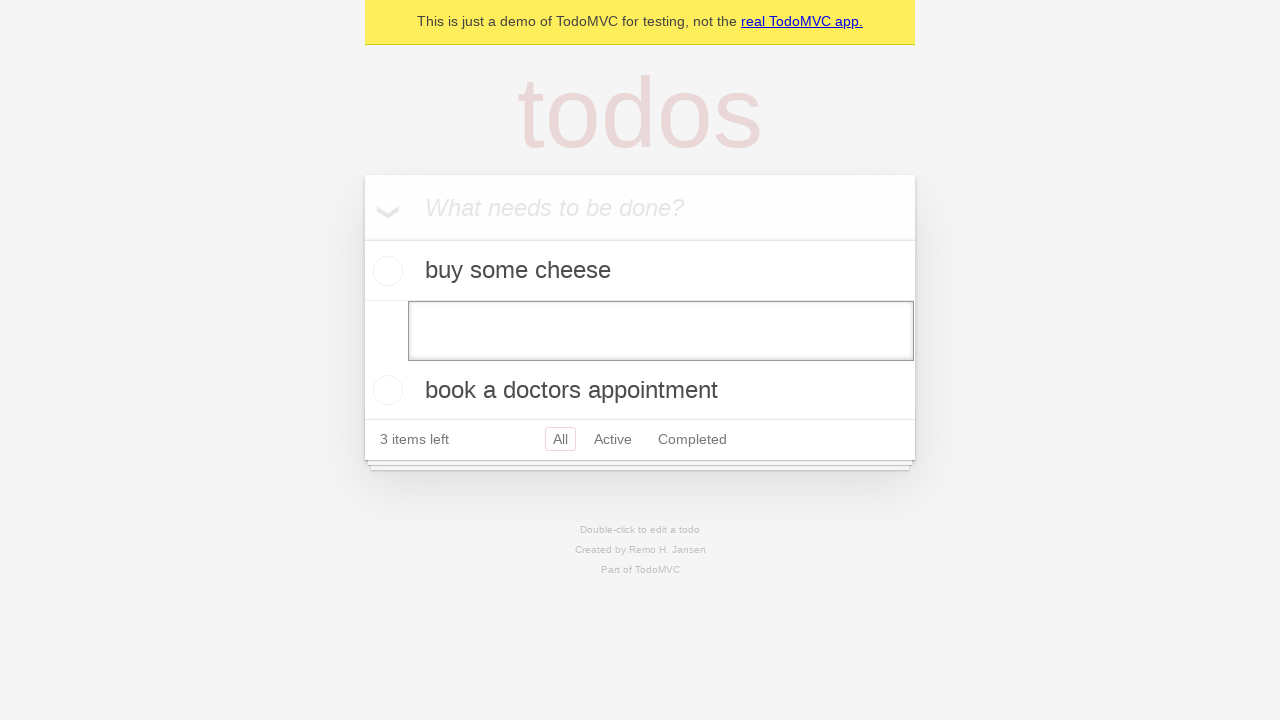

Pressed Enter to confirm empty edit, removing todo item on internal:testid=[data-testid="todo-item"s] >> nth=1 >> internal:role=textbox[nam
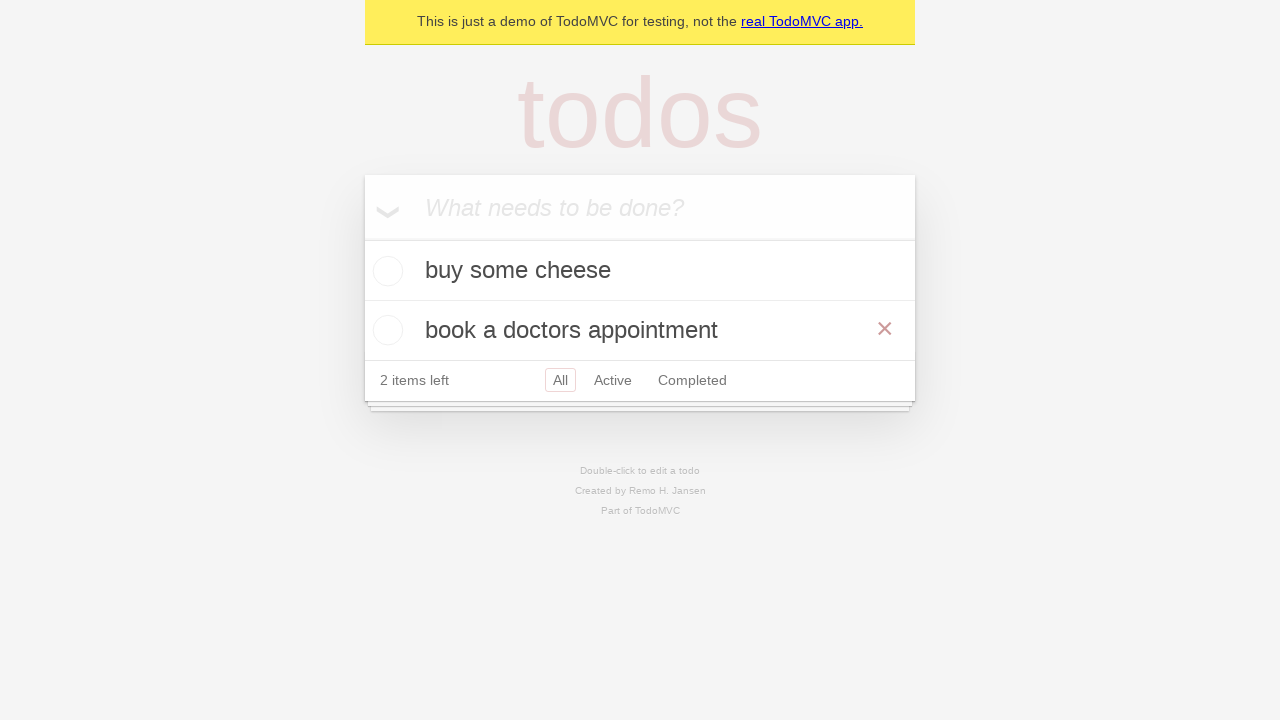

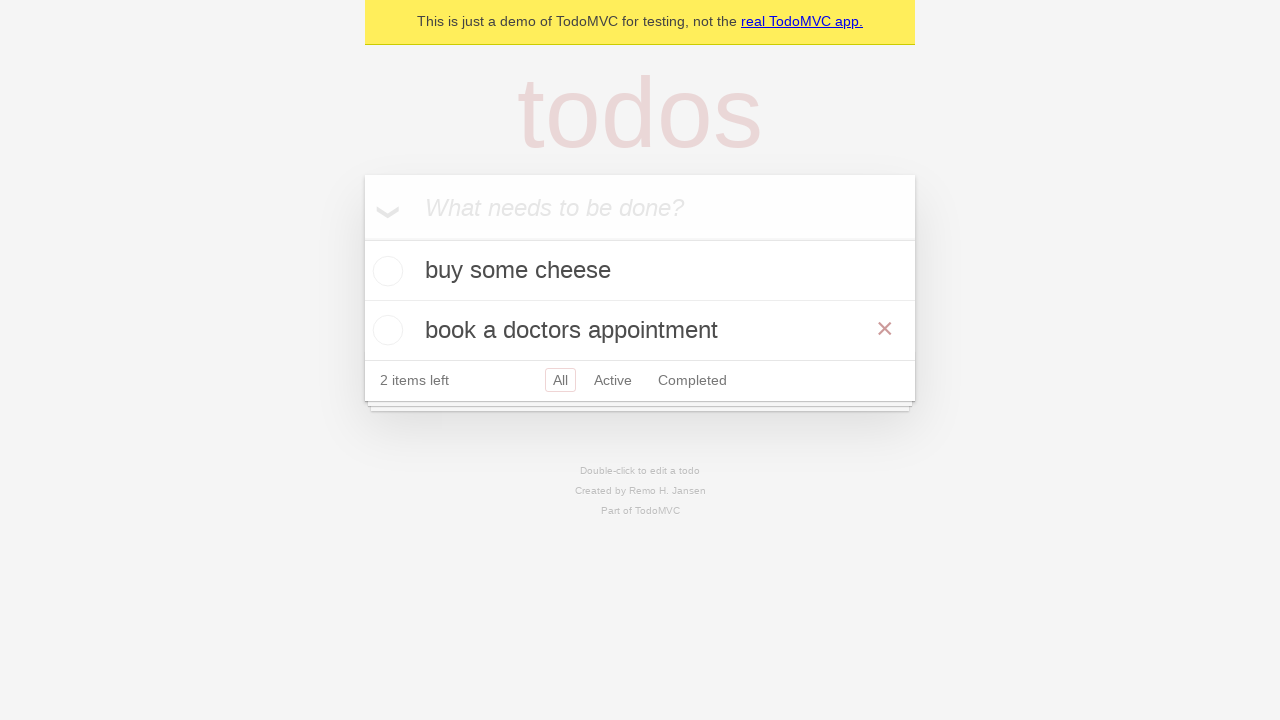